Navigates to the login page and verifies the current URL matches the expected login page URL

Starting URL: https://the-internet.herokuapp.com/

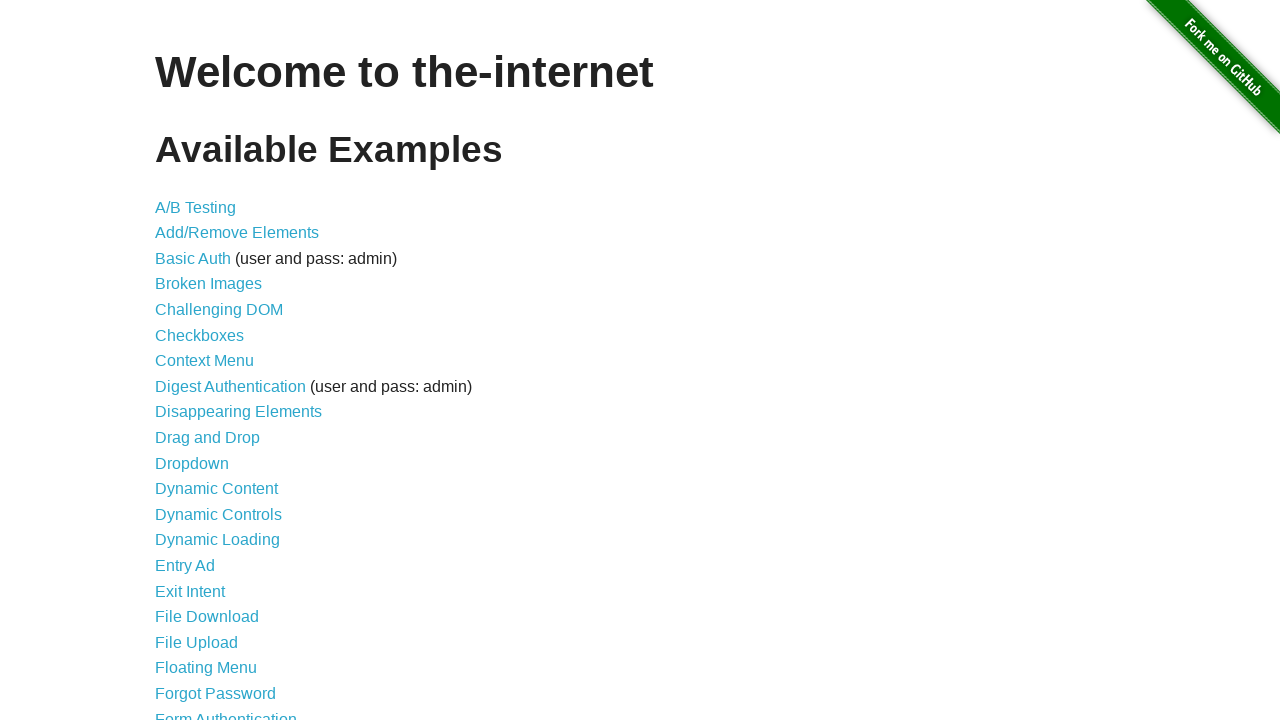

Clicked on Form Authentication link (21st item in the list) at (226, 712) on xpath=//*[@id="content"]/ul/li[21]/a
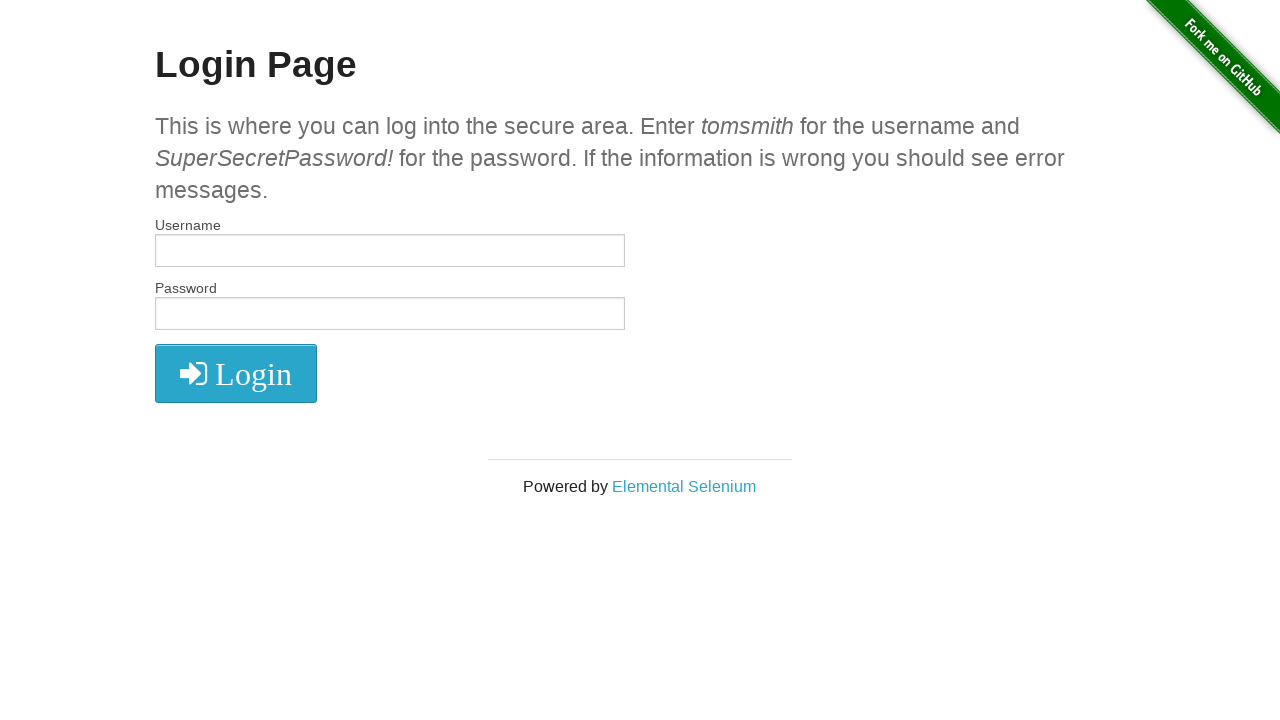

Navigated to login page and verified URL matches expected pattern
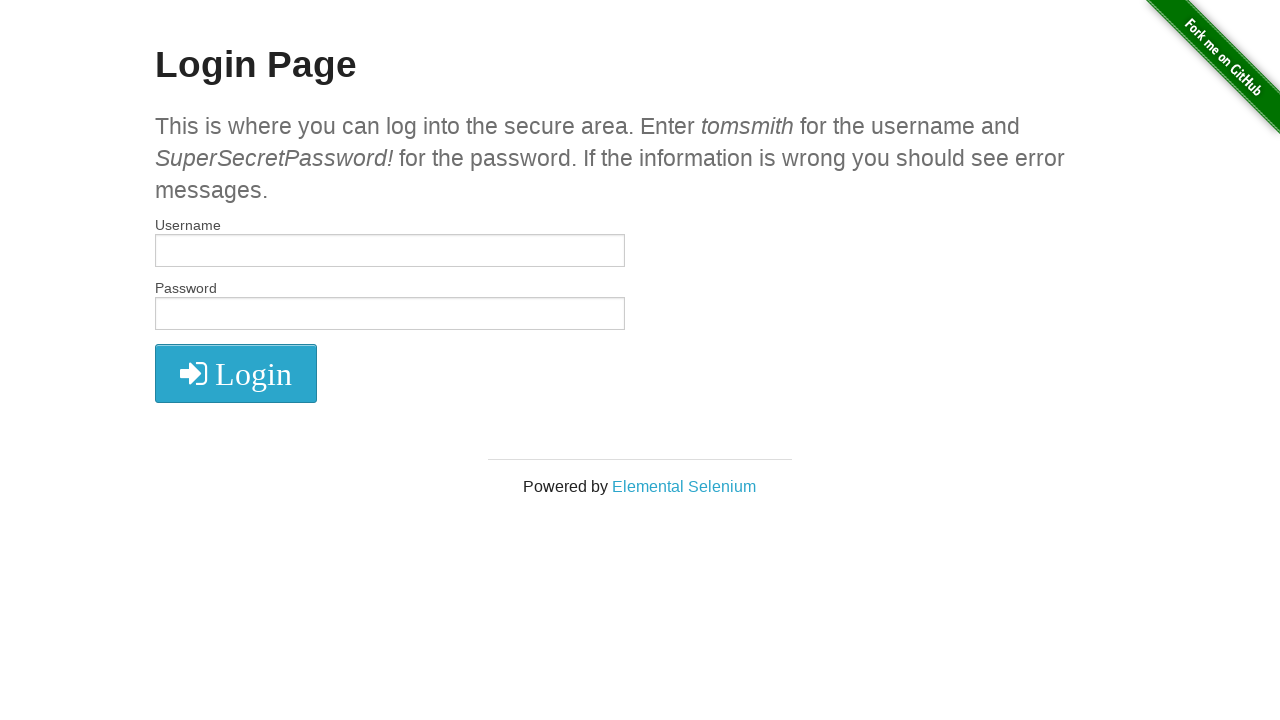

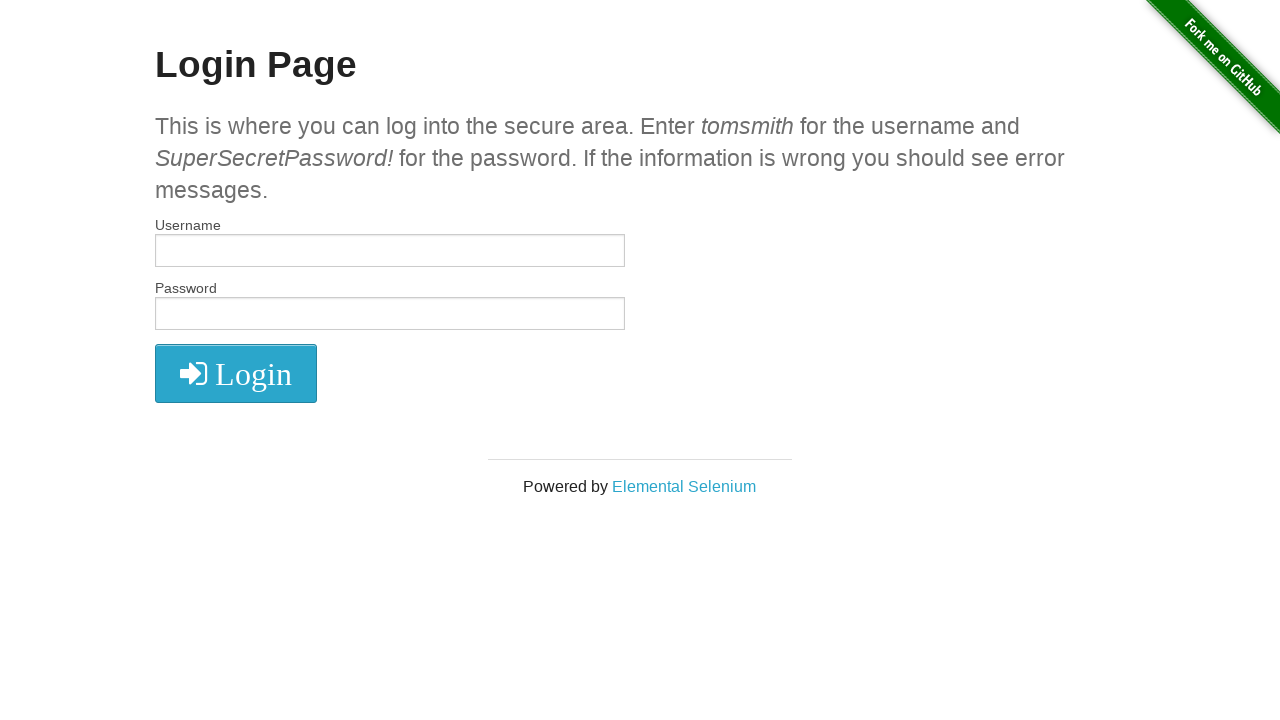